Tests various alert types (simple alert, confirmation dialog, and prompt) on a demo website by clicking buttons, handling alerts, and interacting with different dialog types

Starting URL: http://demo.automationtesting.in/Alerts.html

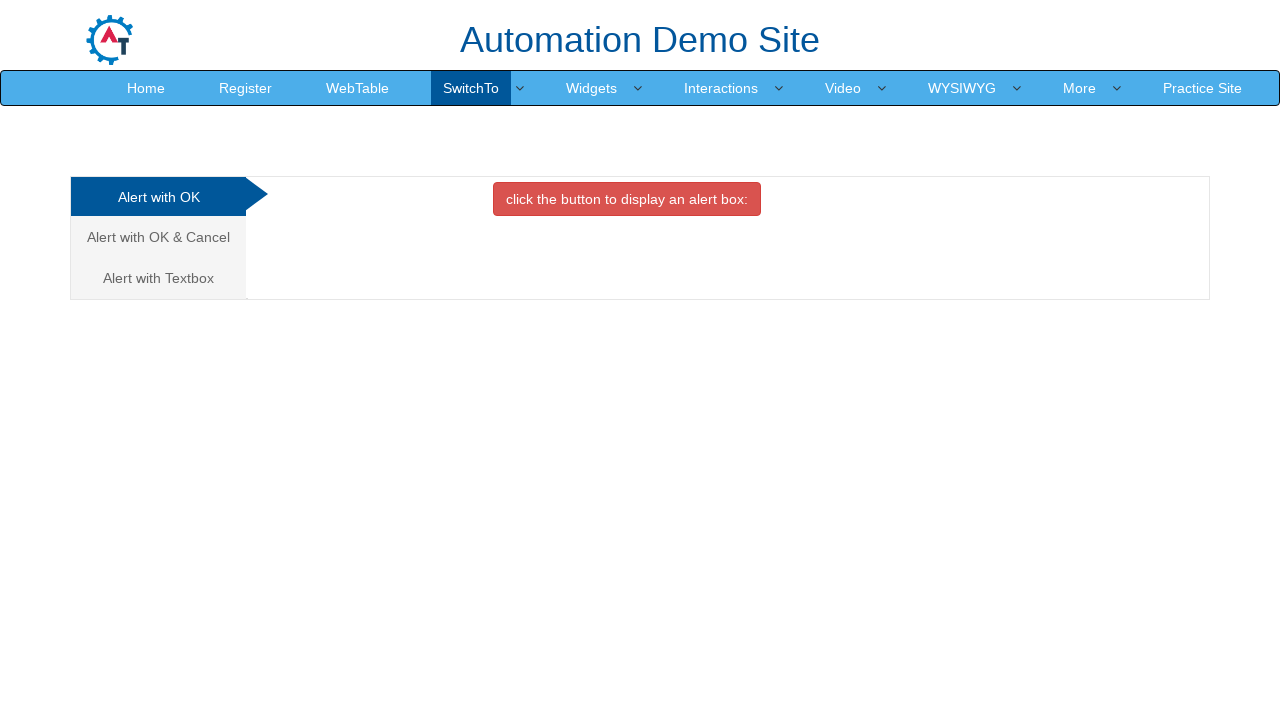

Clicked button to trigger simple alert at (627, 199) on xpath=//button[@onclick='alertbox()']
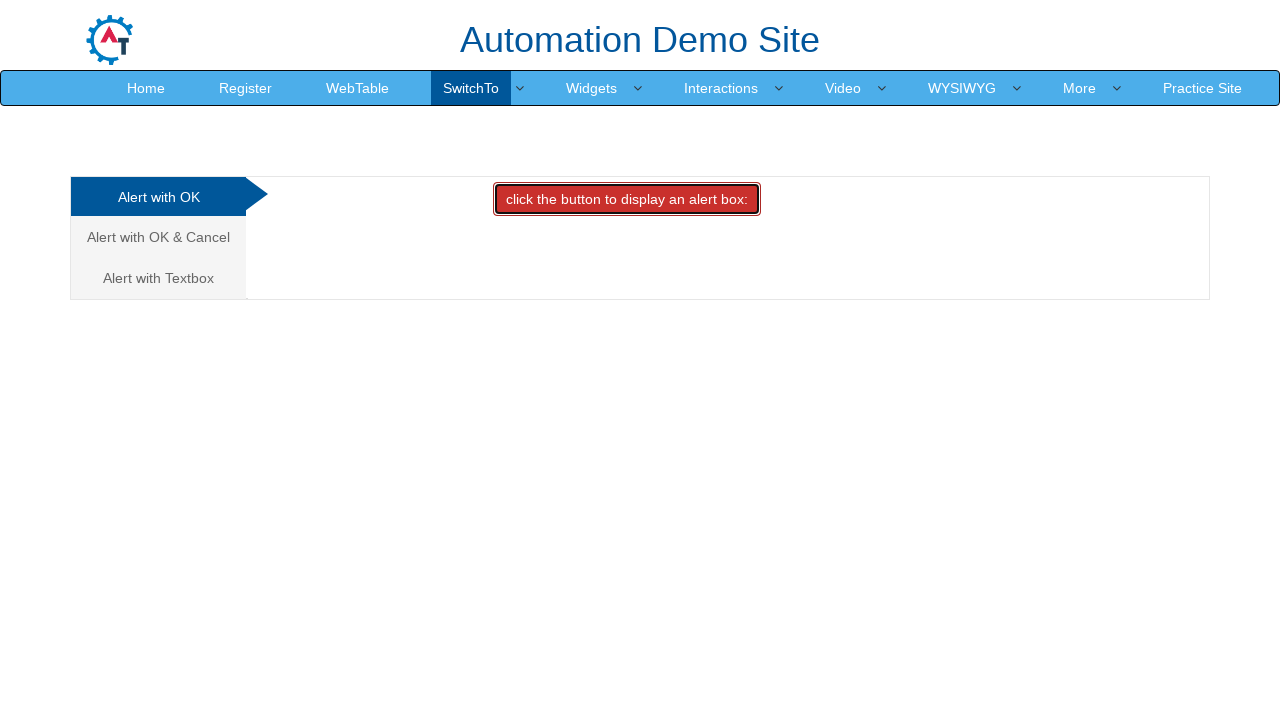

Set up dialog handler to accept simple alert
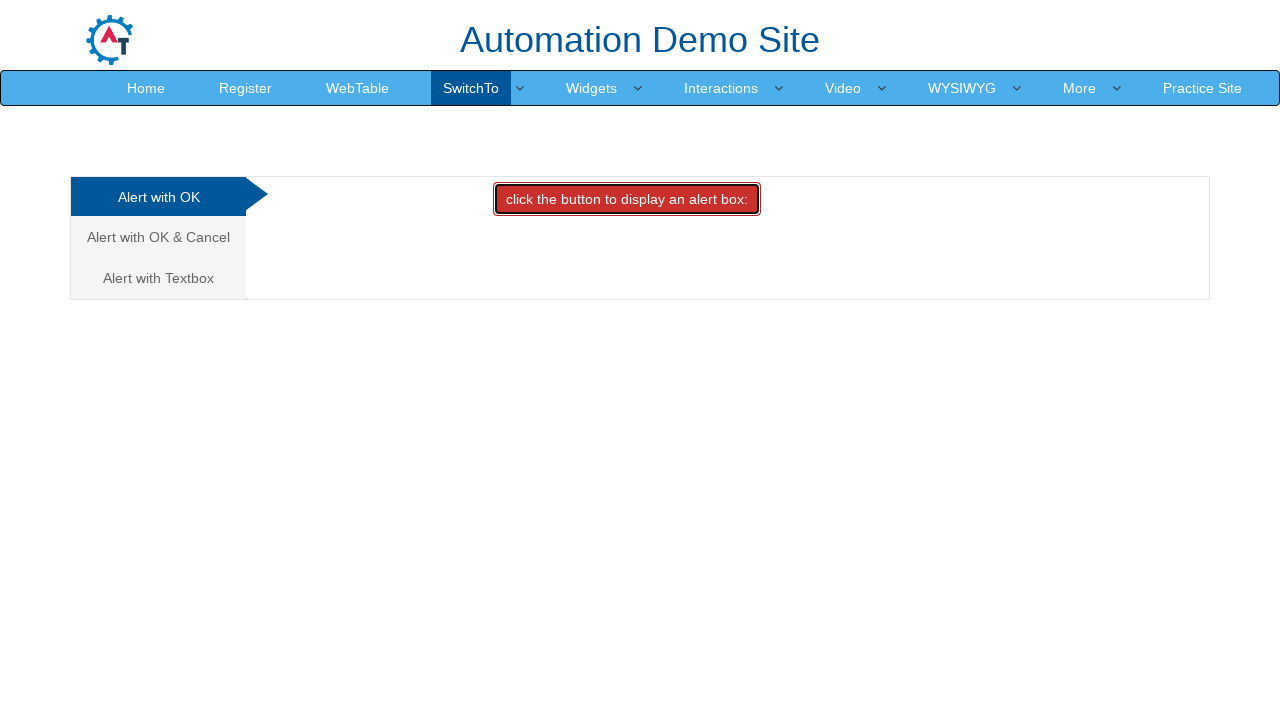

Clicked on 'Alert with OK & Cancel' navigation link at (158, 237) on text=Alert with OK & Cancel
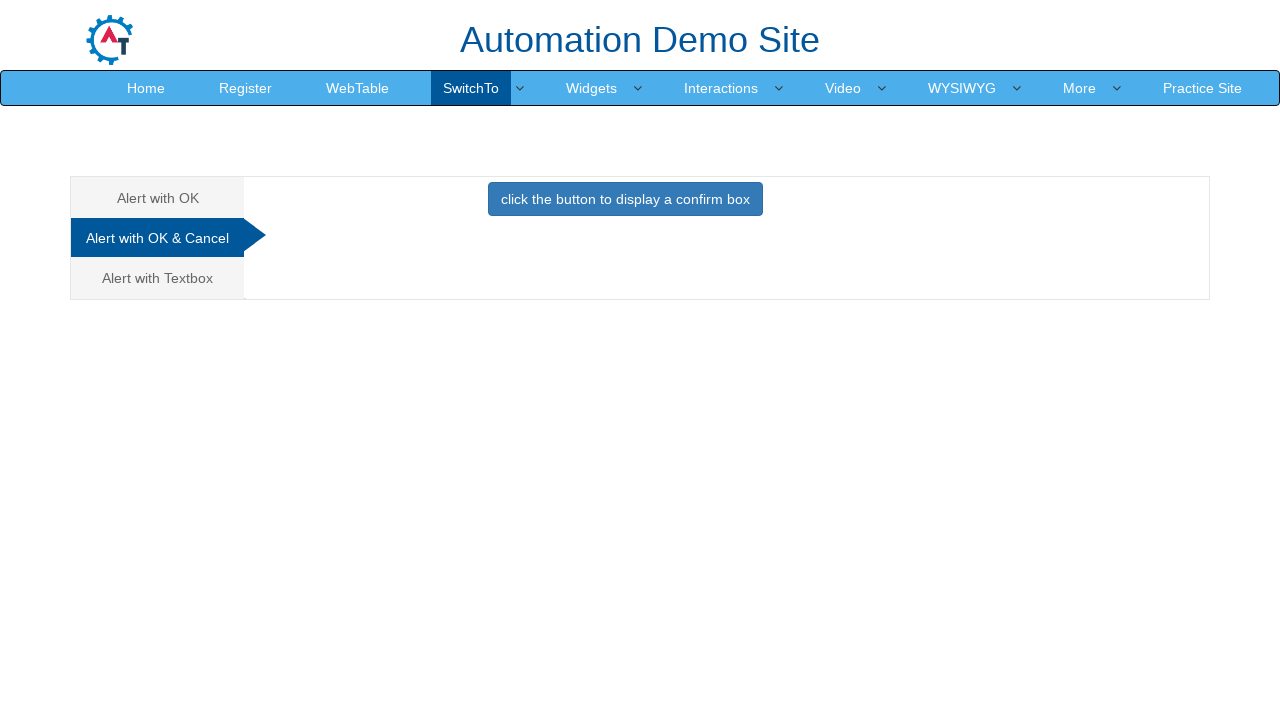

Clicked button to trigger confirmation dialog at (625, 199) on xpath=//button[@onclick='confirmbox()']
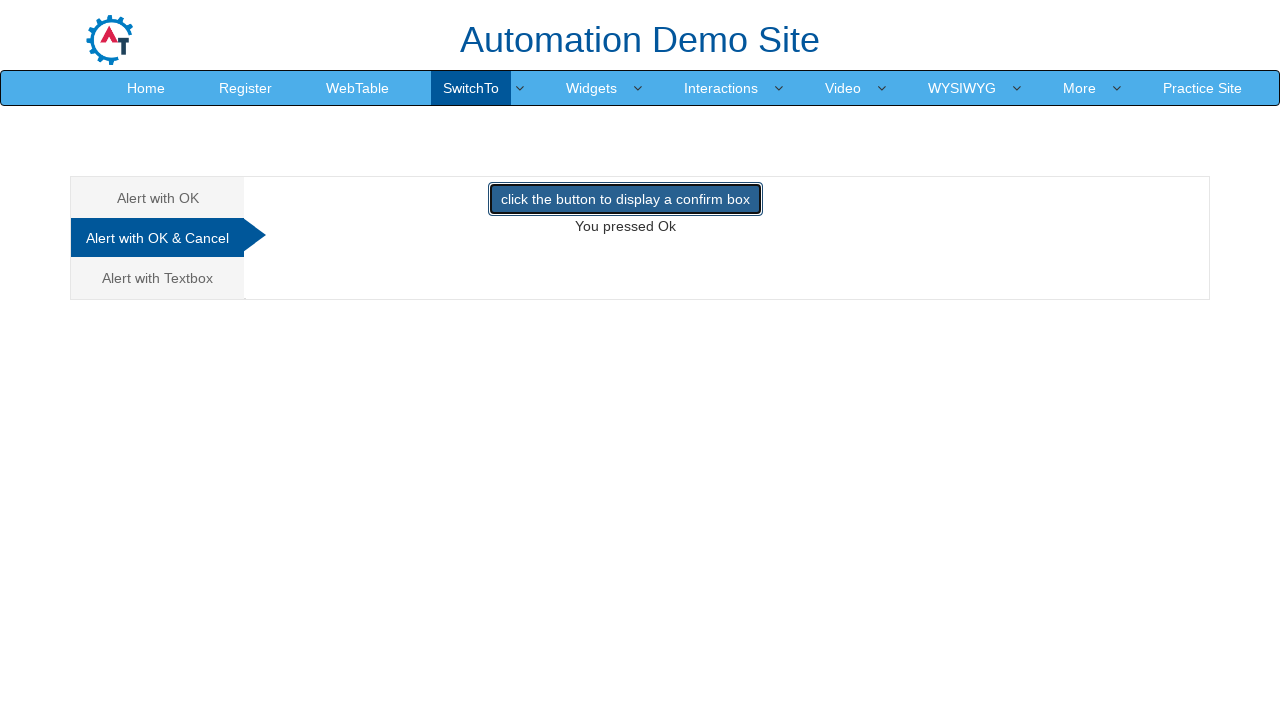

Set up dialog handler to accept confirmation dialog
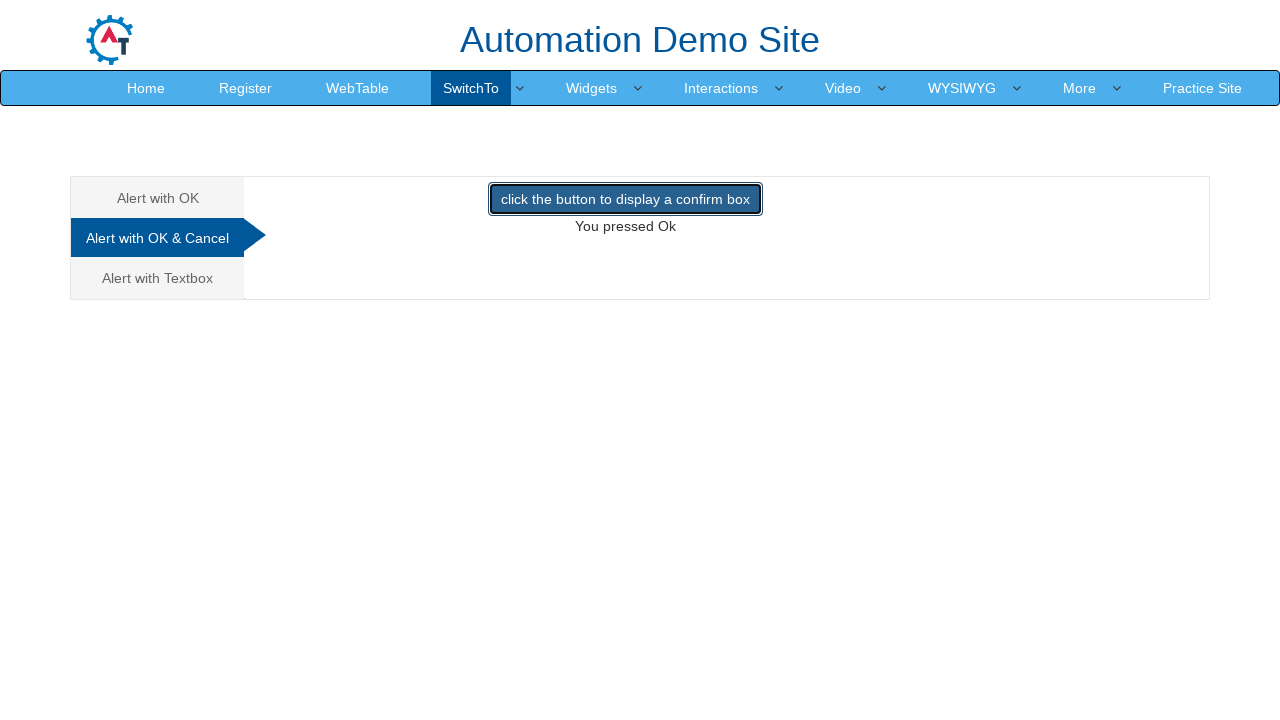

Clicked on 'Alert with Textbox' navigation link at (158, 278) on xpath=/html/body/div[1]/div/div/div/div[1]/ul/li[3]/a
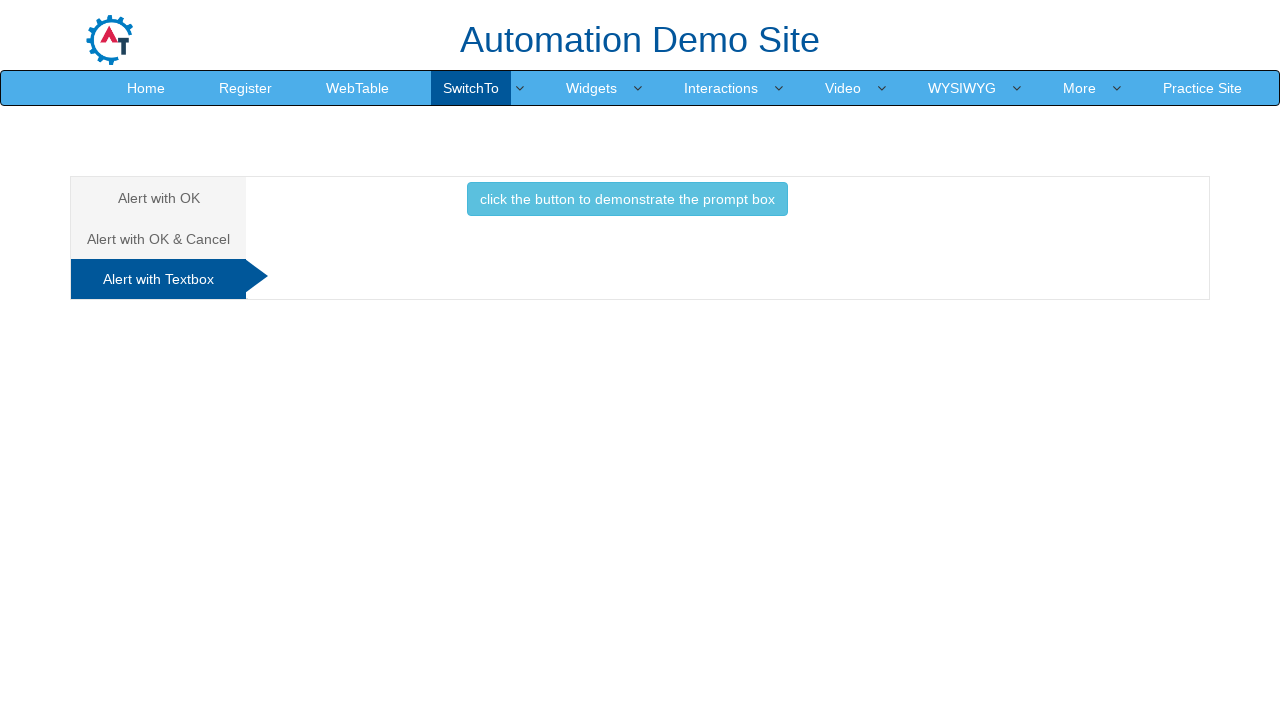

Clicked button to trigger prompt dialog at (627, 199) on xpath=//button[@onclick='promptbox()']
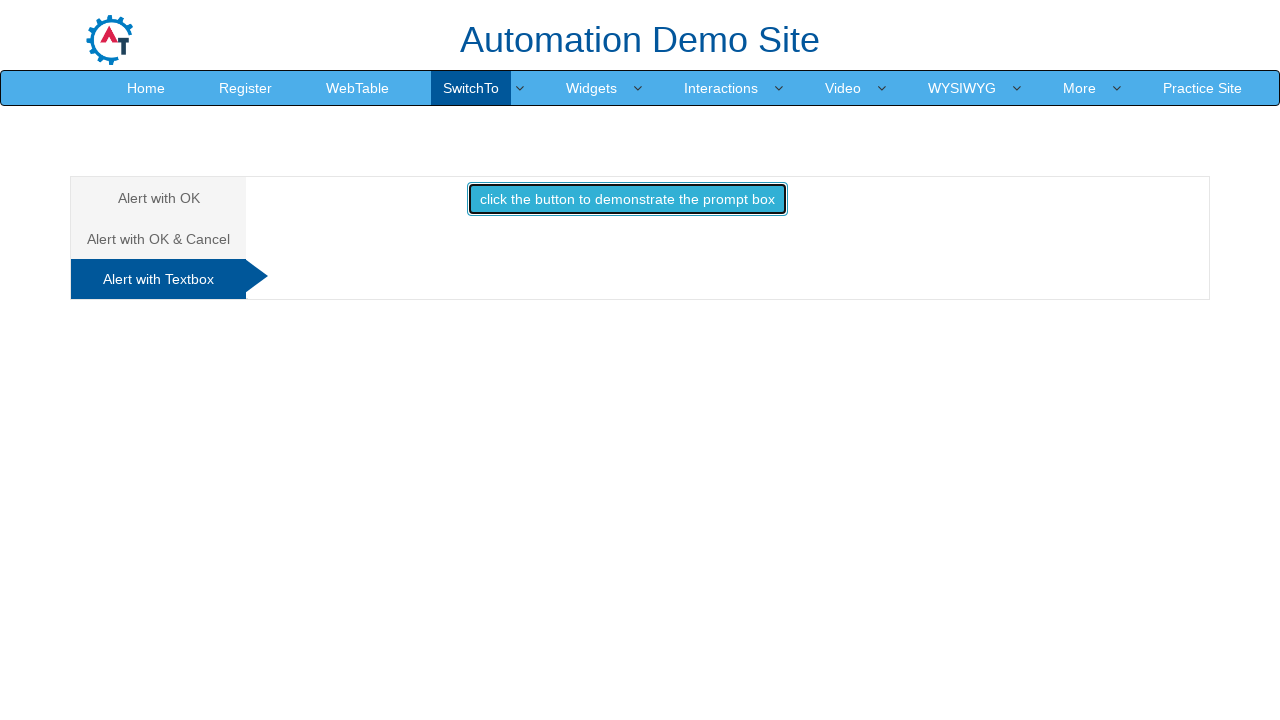

Set up dialog handler to accept prompt and enter text 'i am prashant'
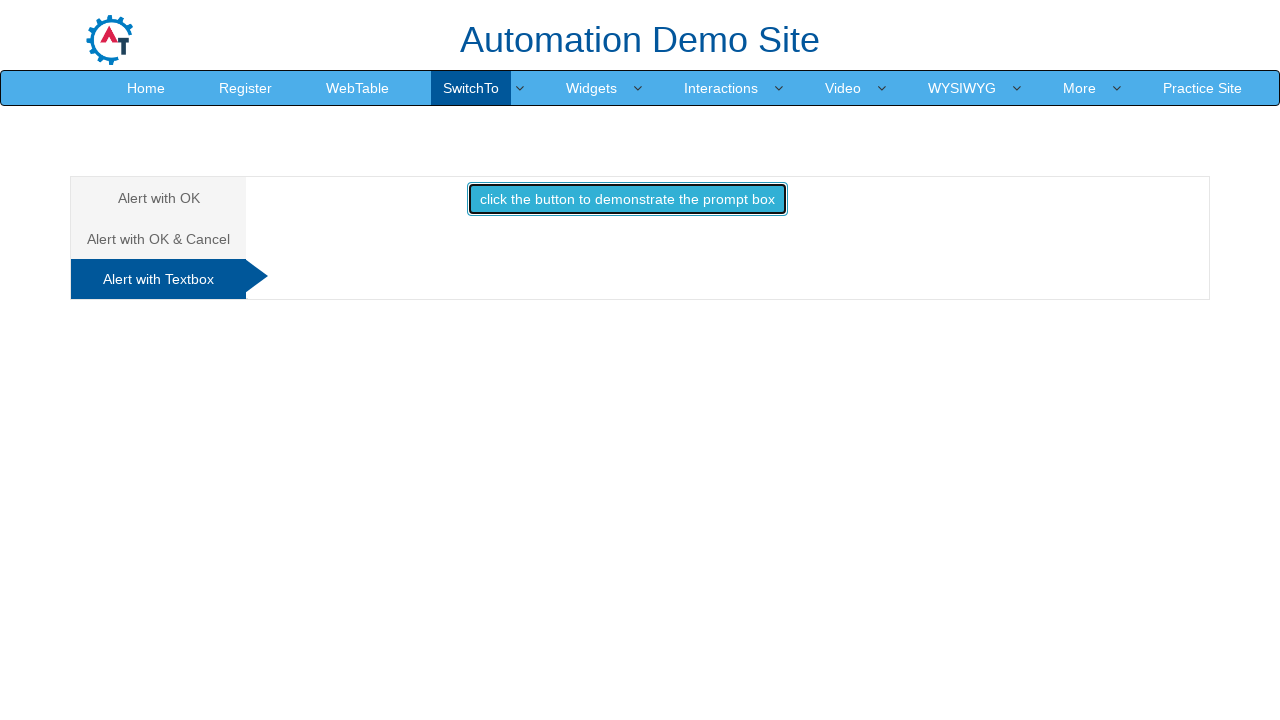

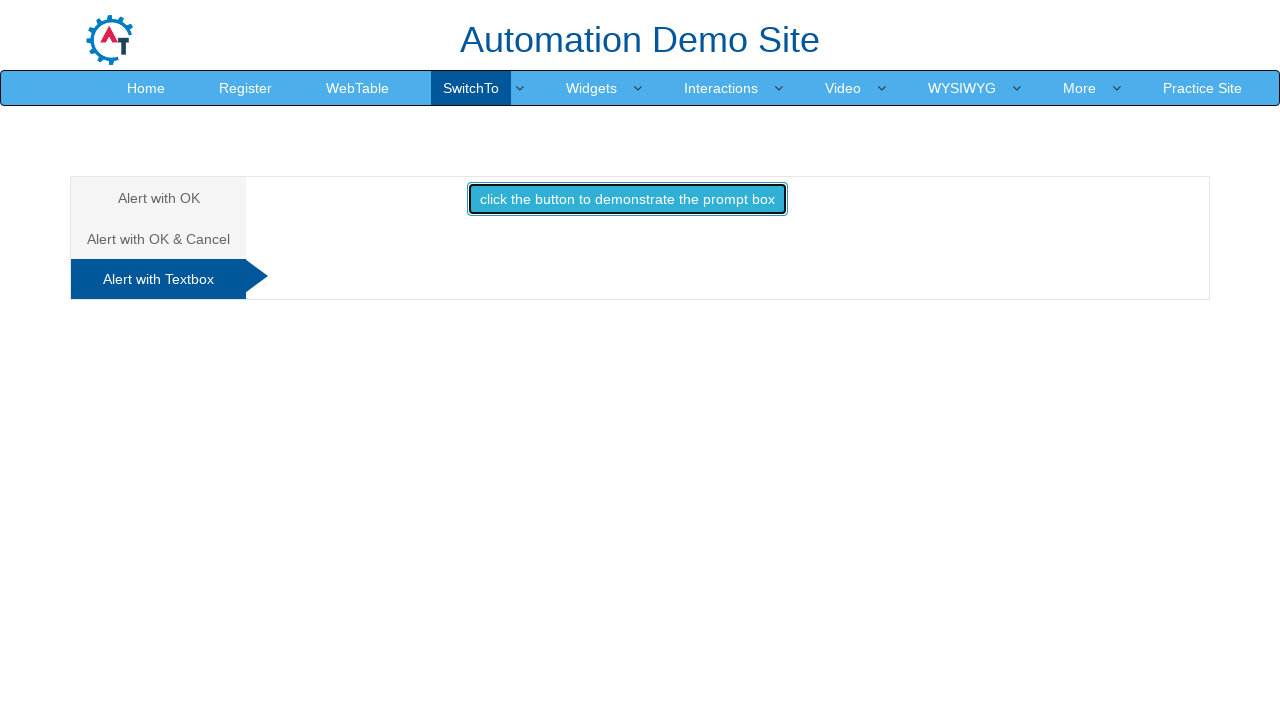